Navigates to the Chrome Web Store reviews page for Chrome Remote Desktop extension and clicks the "Load more" button to load additional reviews.

Starting URL: https://chromewebstore.google.com/detail/chrome-remote-desktop/inomeogfingihgjfjlpeplalcfajhgai/reviews

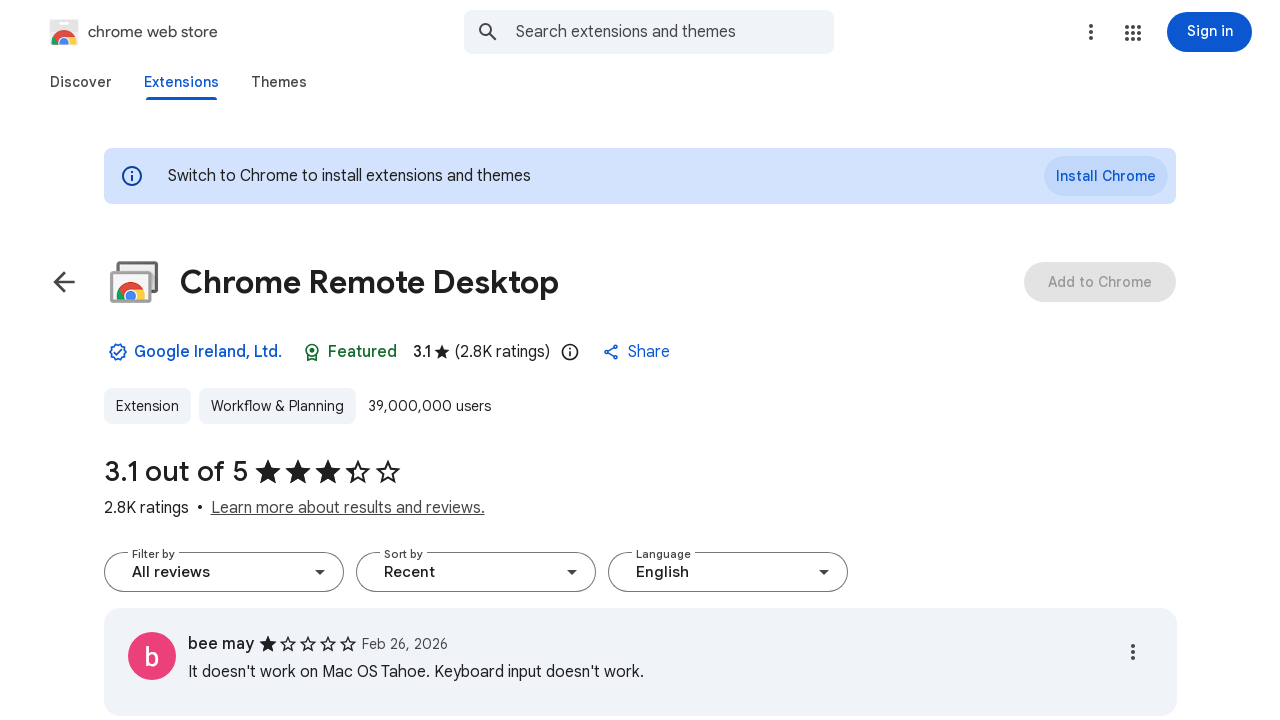

Waited for reviews page to load (networkidle state)
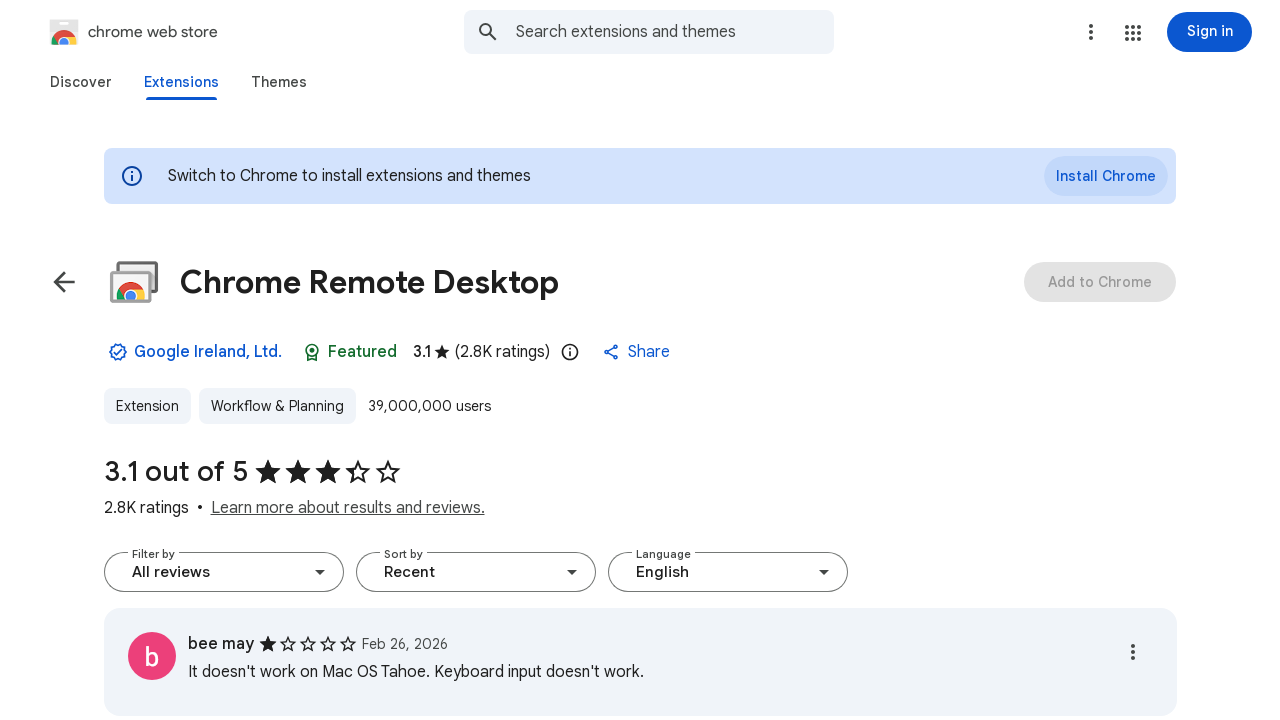

Clicked the 'Load more' button at (640, 543) on span:has-text('Load more')
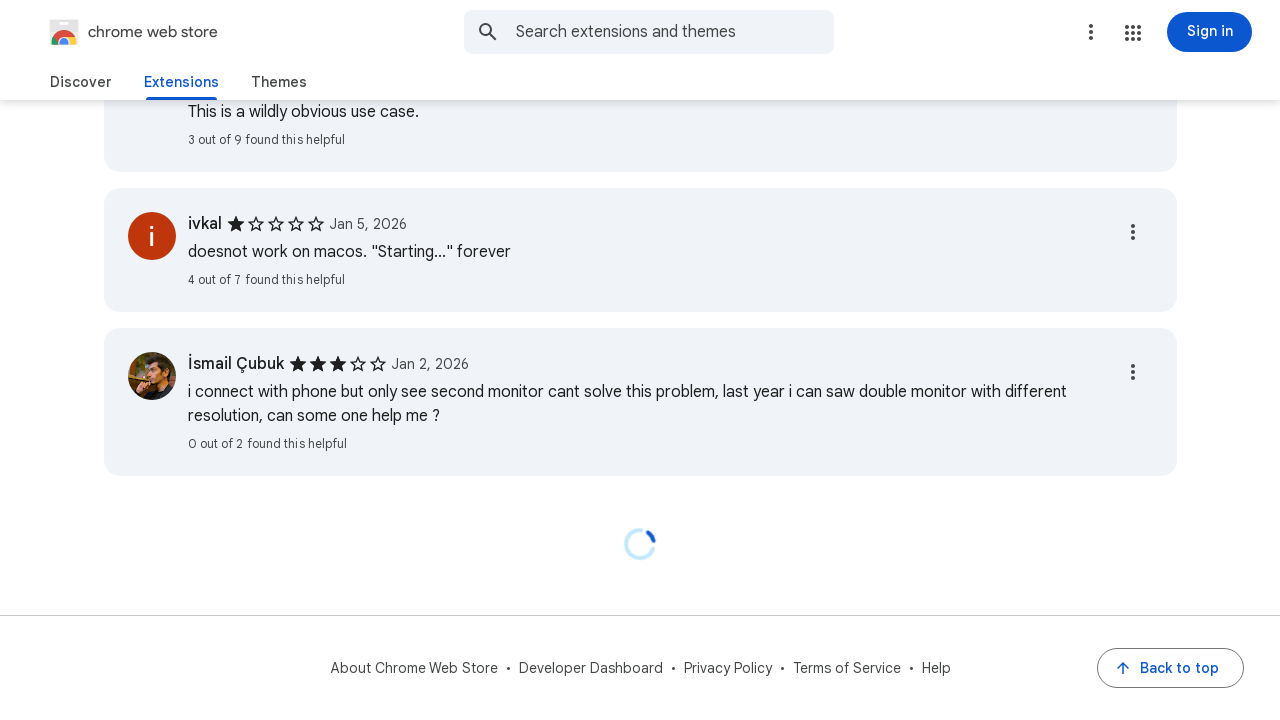

Waited 2 seconds for additional reviews to load
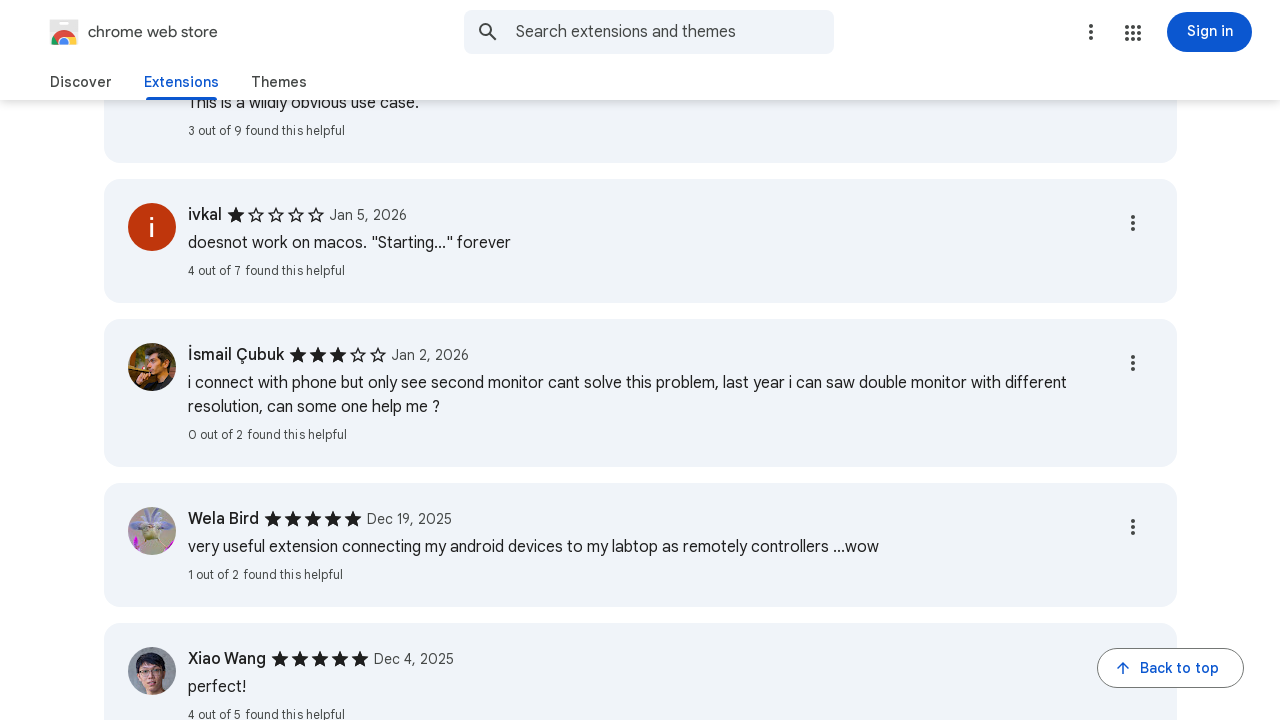

Verified reviews section is present on the page
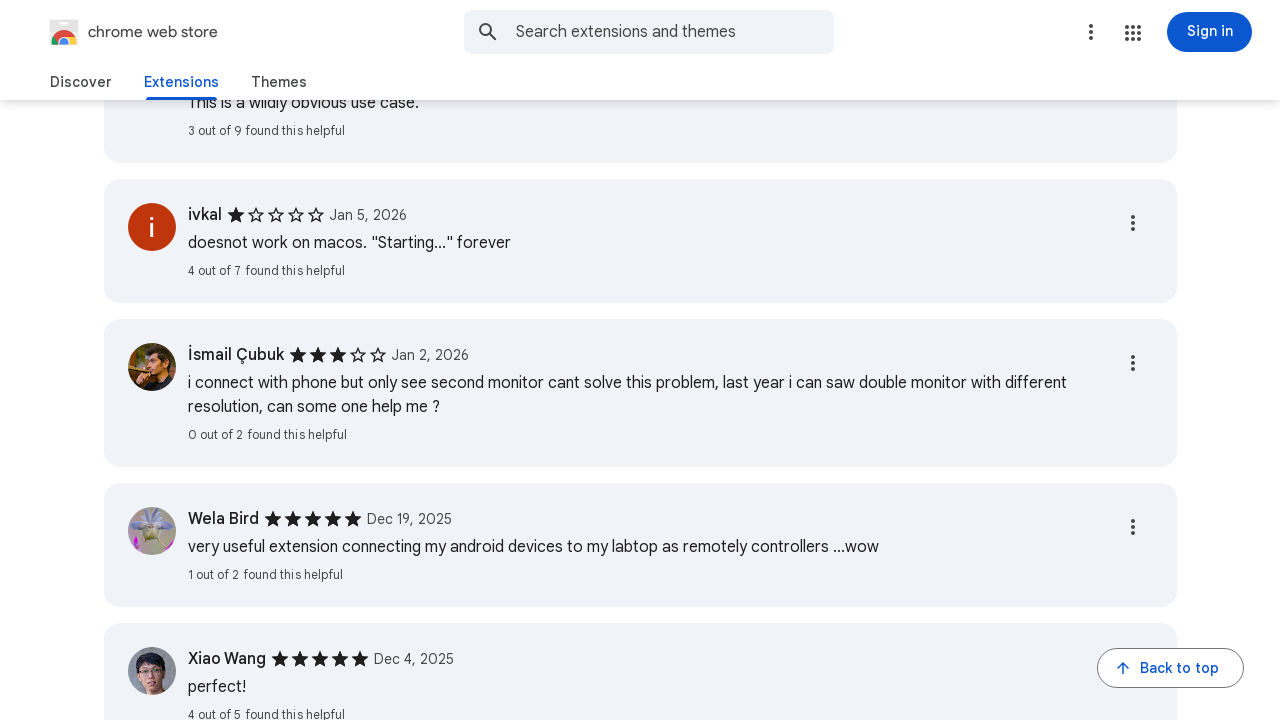

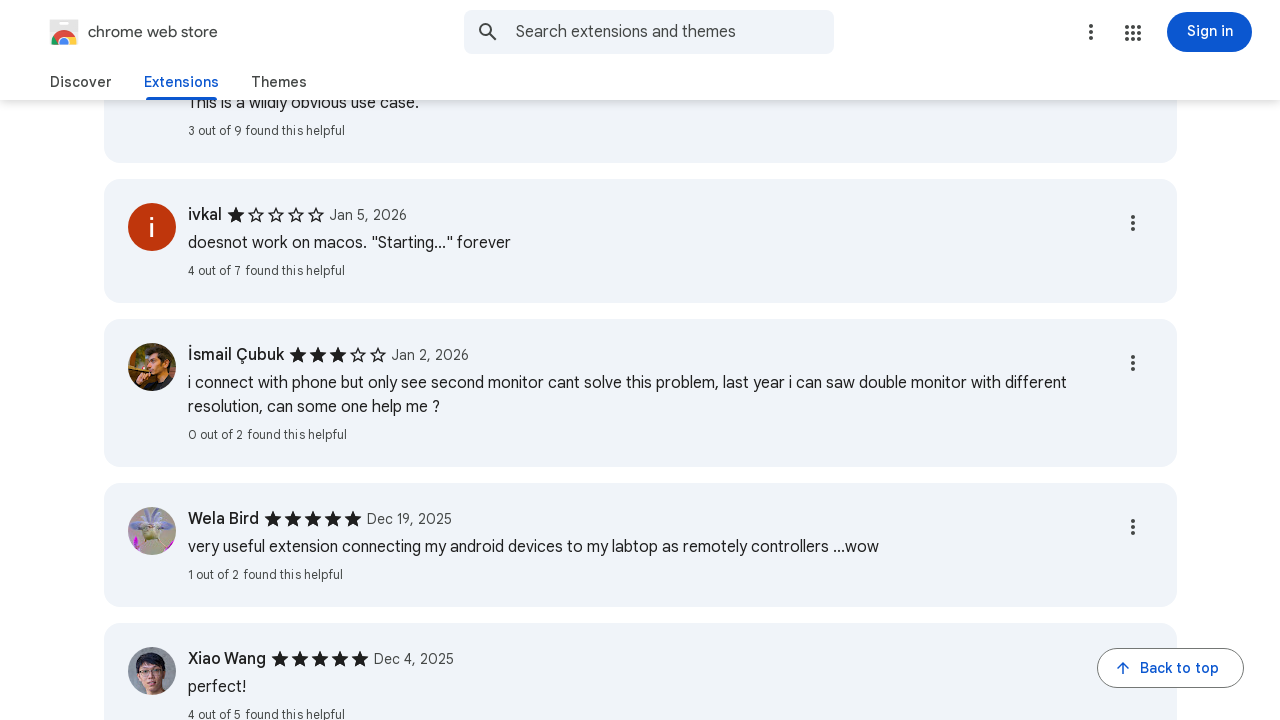